Tests that the Clear completed button displays correct text after completing an item

Starting URL: https://demo.playwright.dev/todomvc

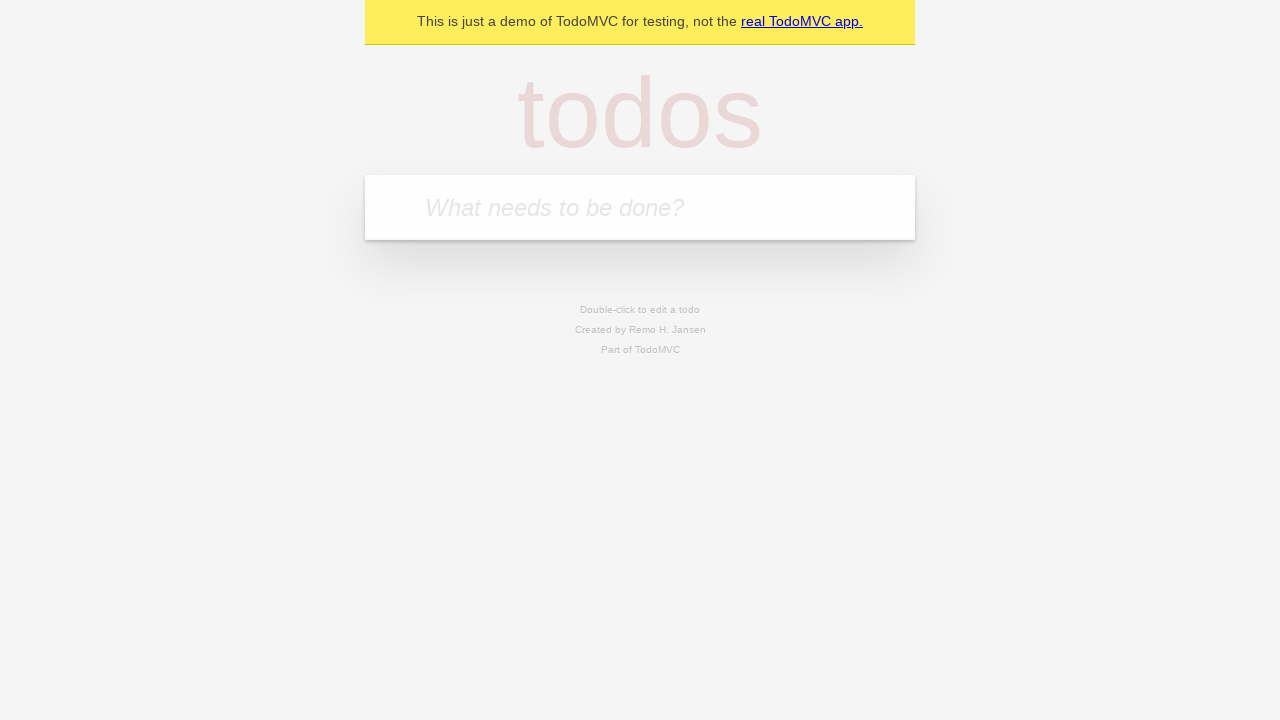

Located the 'What needs to be done?' input field
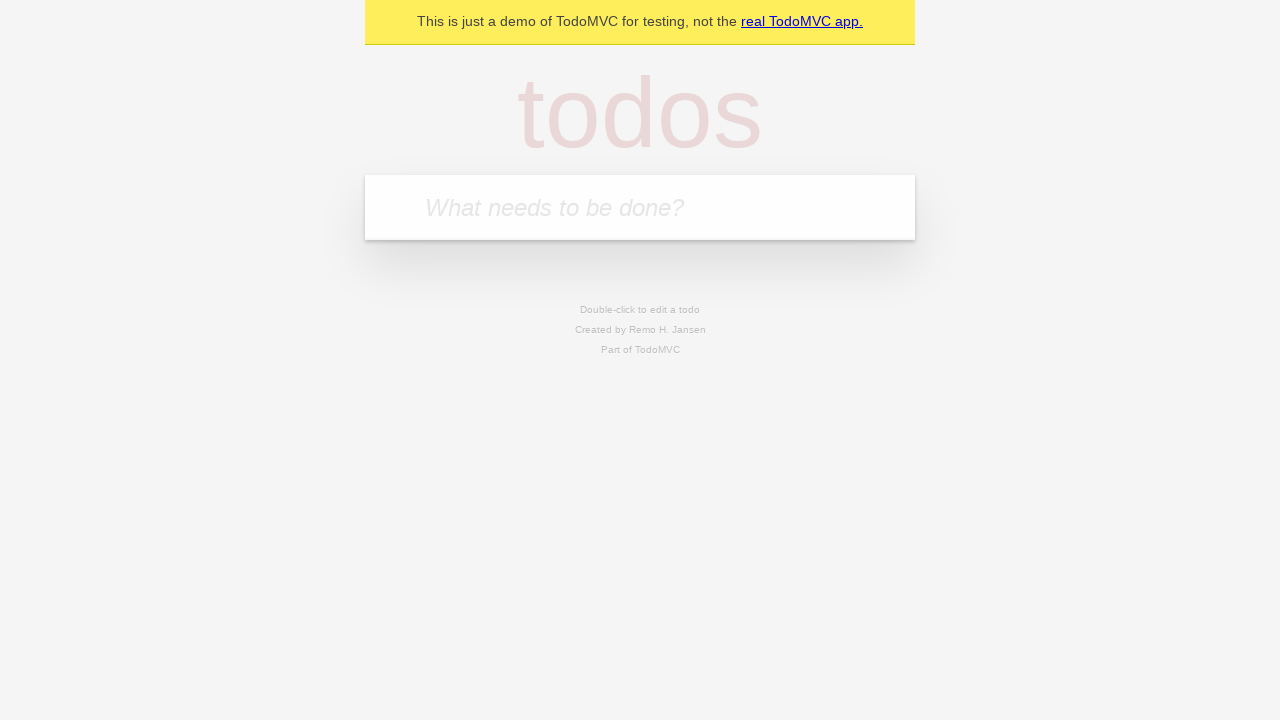

Filled todo input with 'buy some cheese' on internal:attr=[placeholder="What needs to be done?"i]
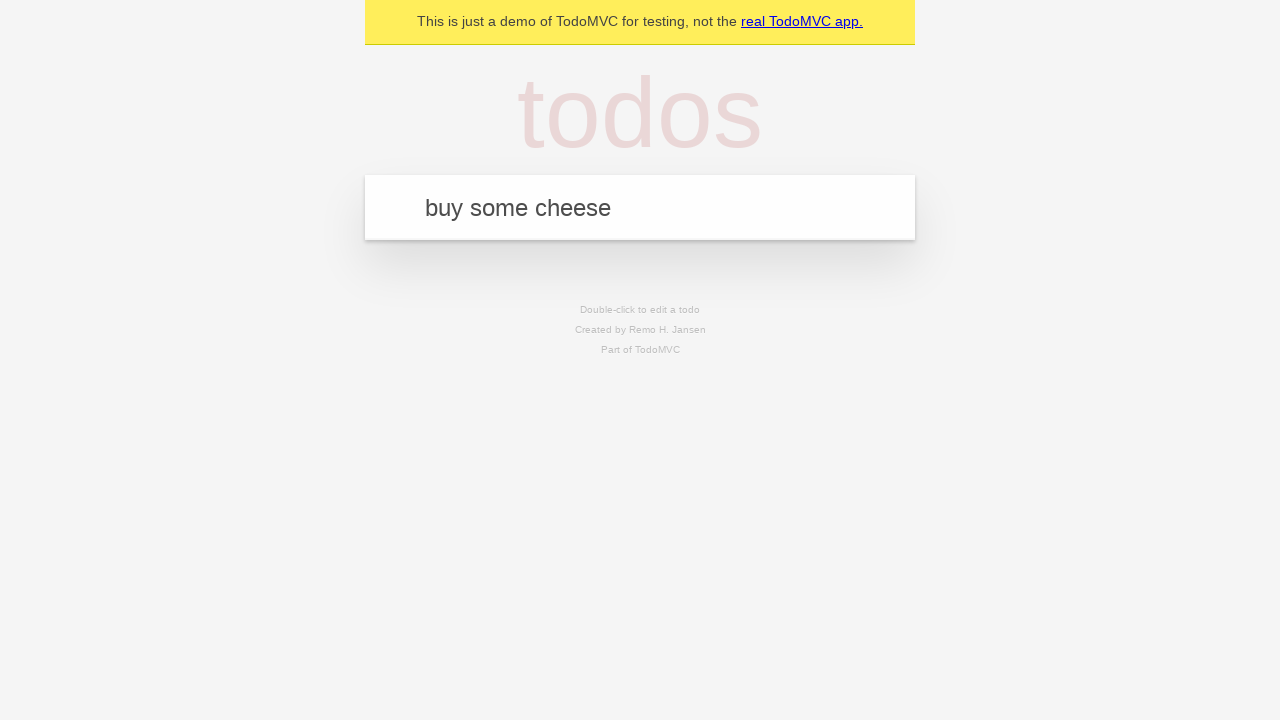

Pressed Enter to create first todo on internal:attr=[placeholder="What needs to be done?"i]
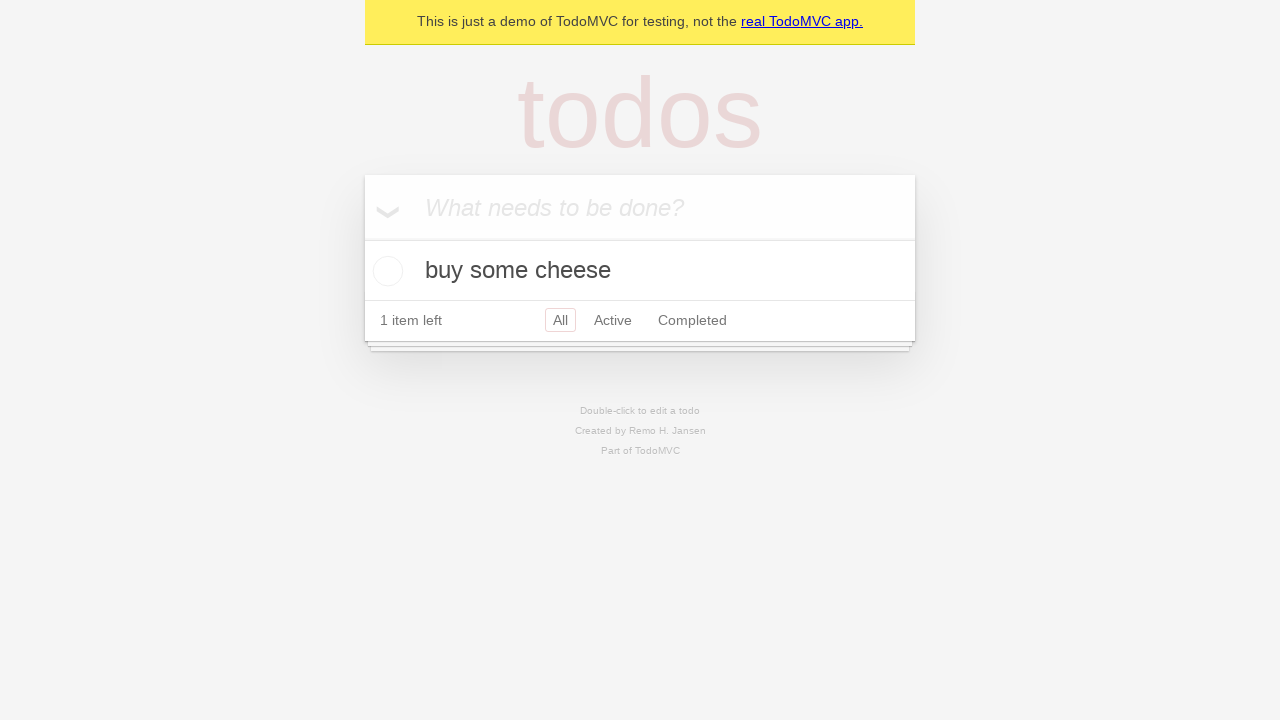

Filled todo input with 'feed the cat' on internal:attr=[placeholder="What needs to be done?"i]
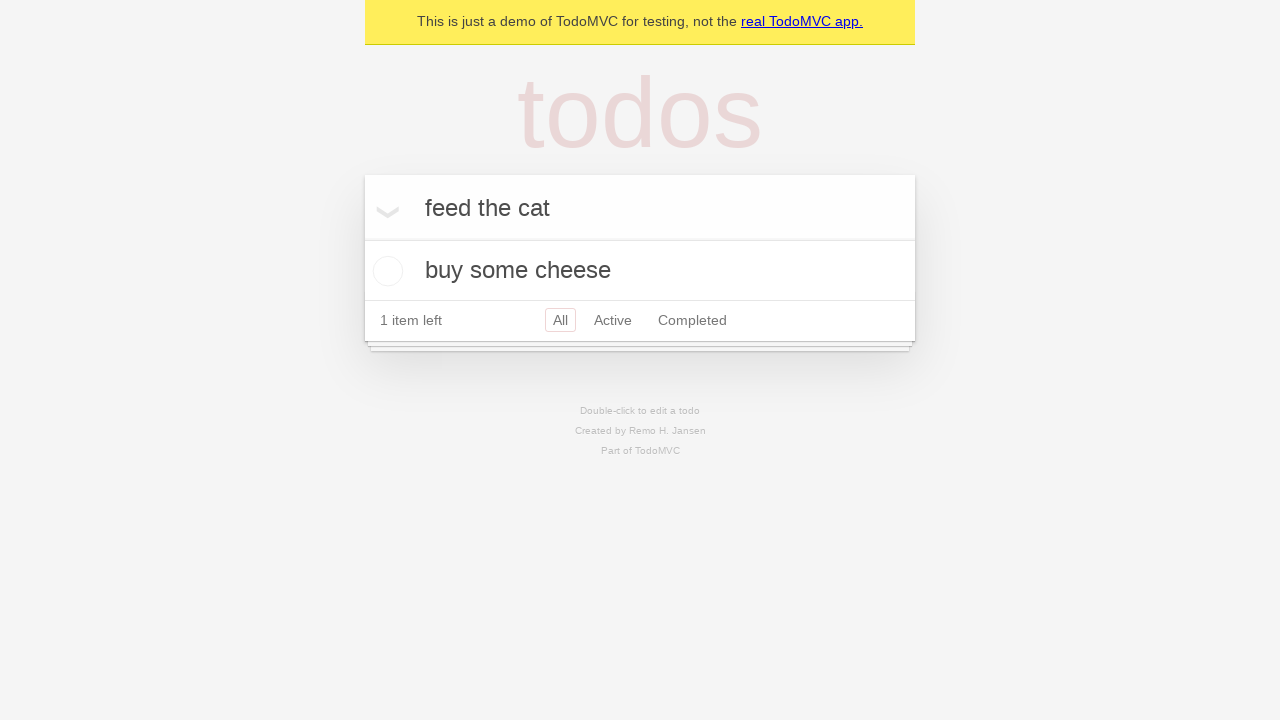

Pressed Enter to create second todo on internal:attr=[placeholder="What needs to be done?"i]
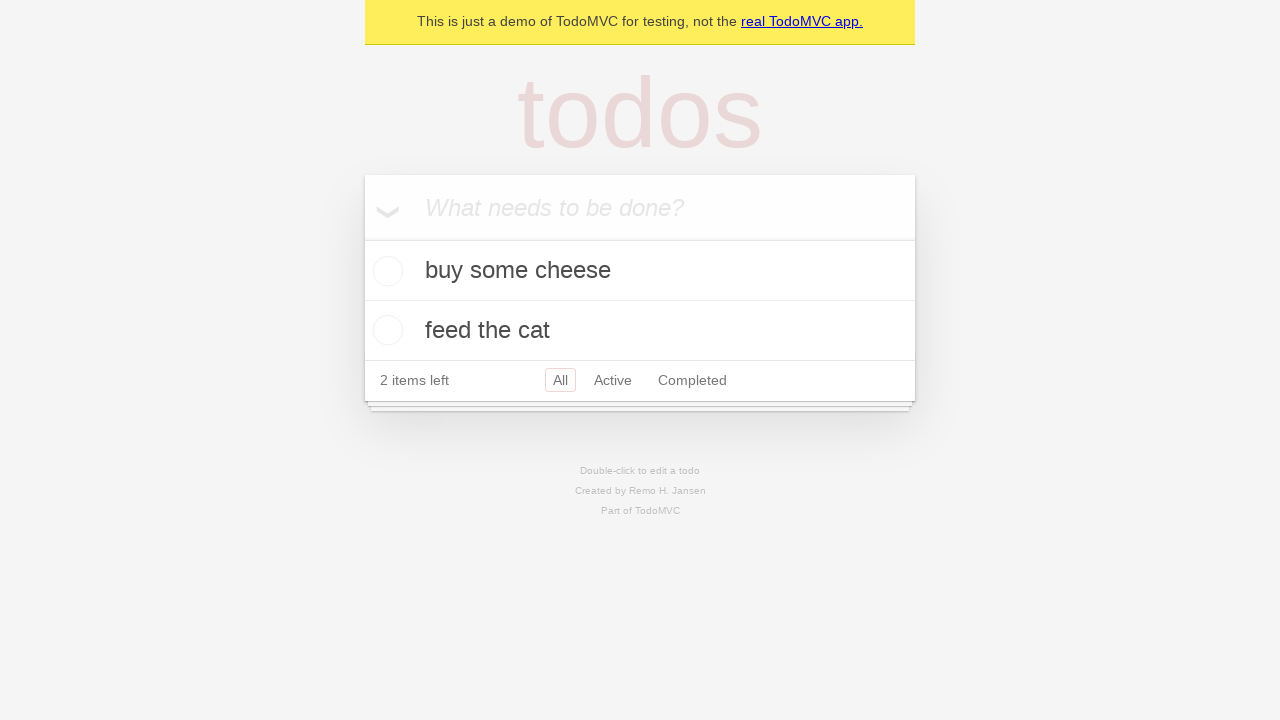

Filled todo input with 'book a doctors appointment' on internal:attr=[placeholder="What needs to be done?"i]
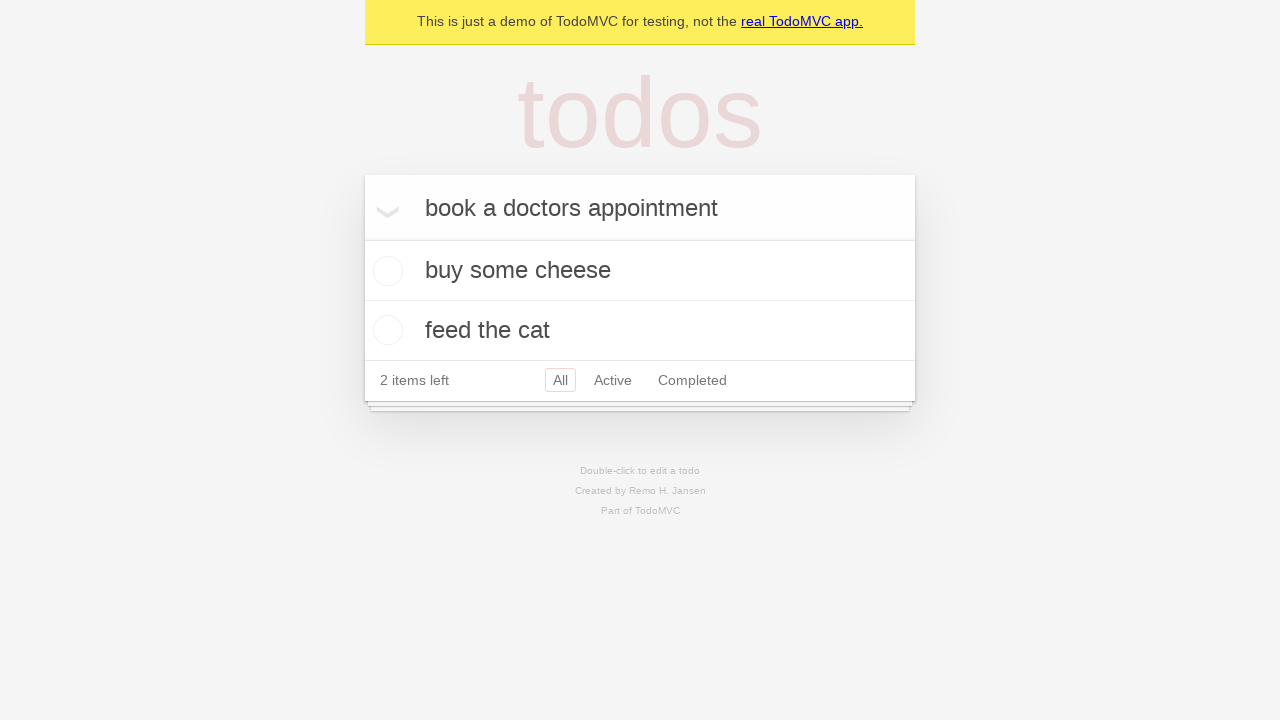

Pressed Enter to create third todo on internal:attr=[placeholder="What needs to be done?"i]
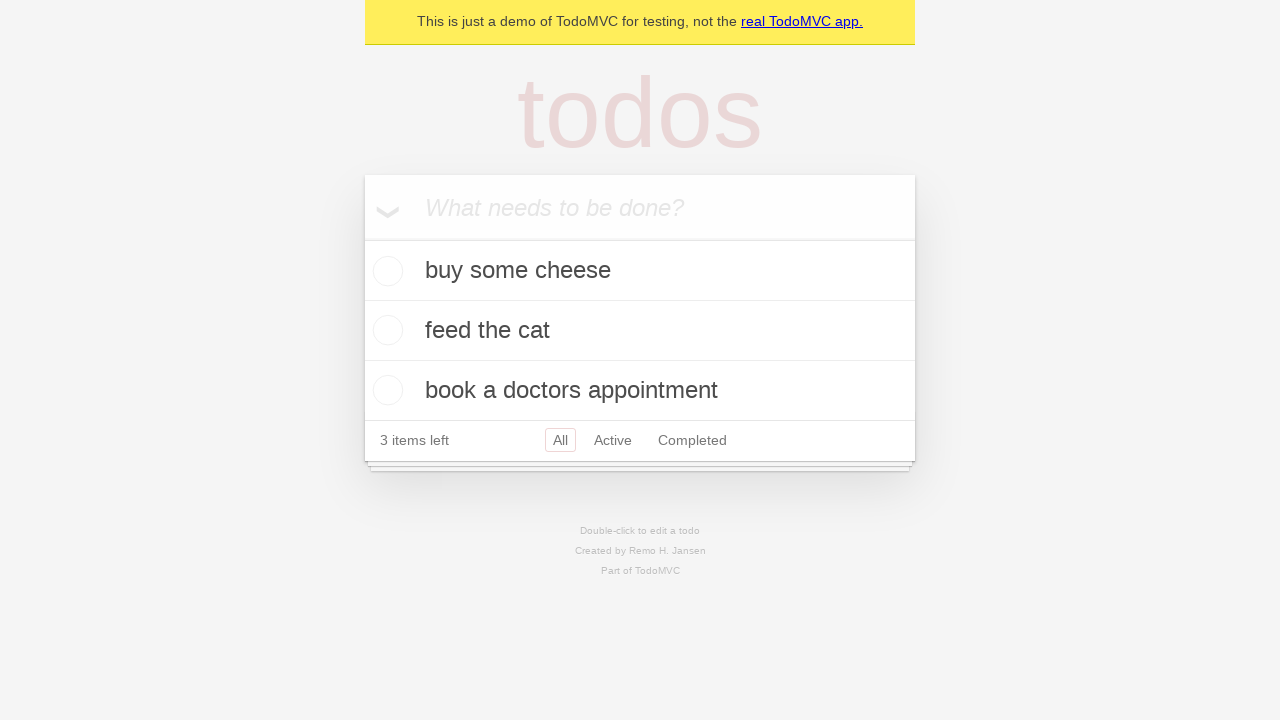

Waited for third todo item to be present in the DOM
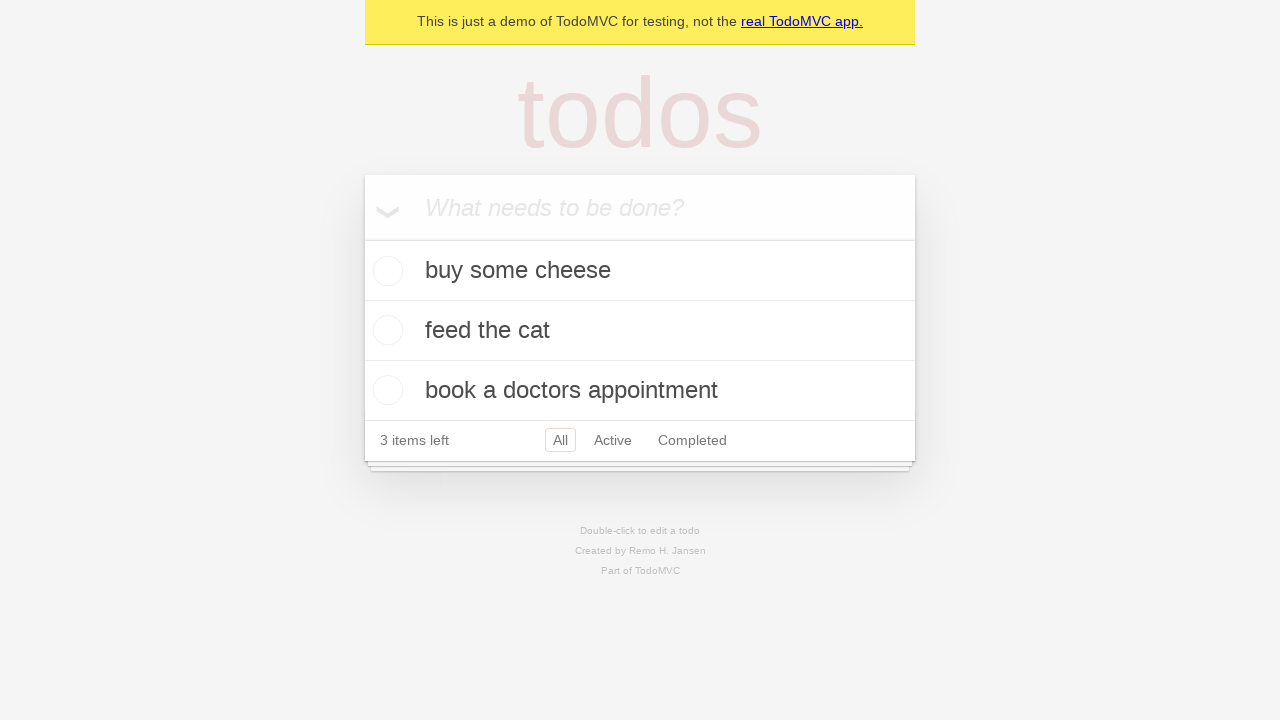

Checked the first todo item as completed at (385, 271) on .todo-list li .toggle >> nth=0
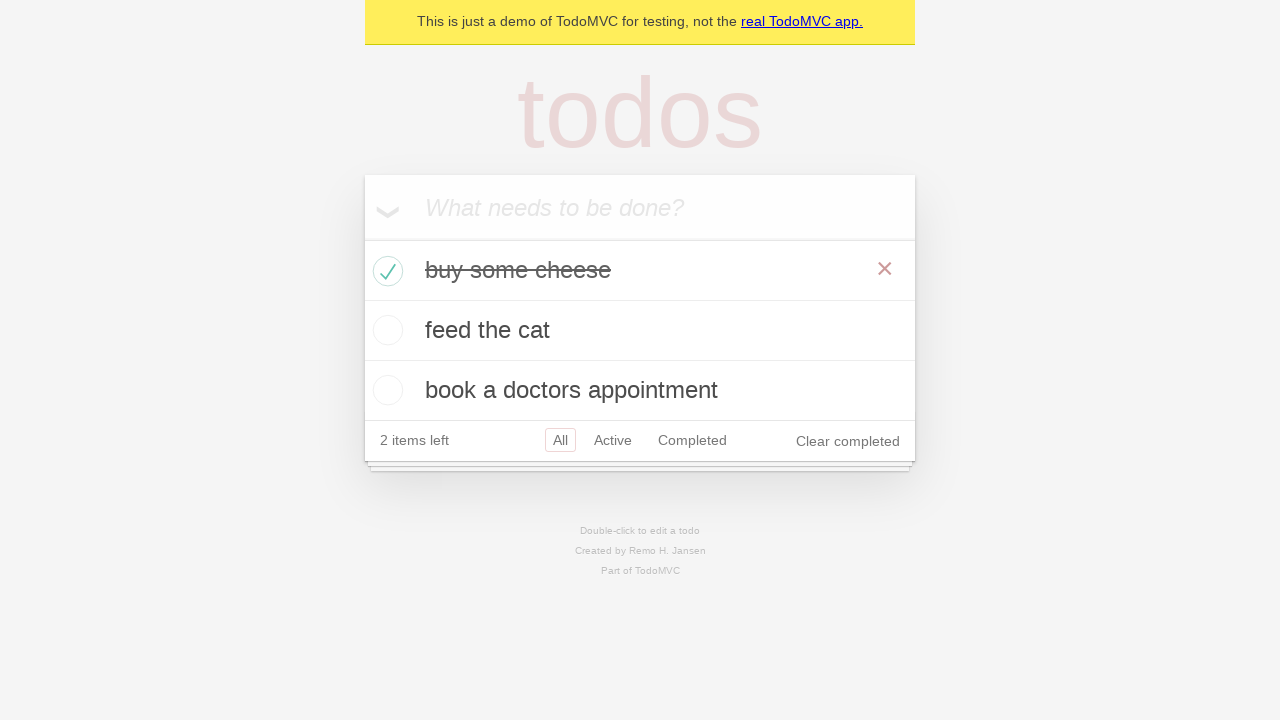

Waited for 'Clear completed' button to appear
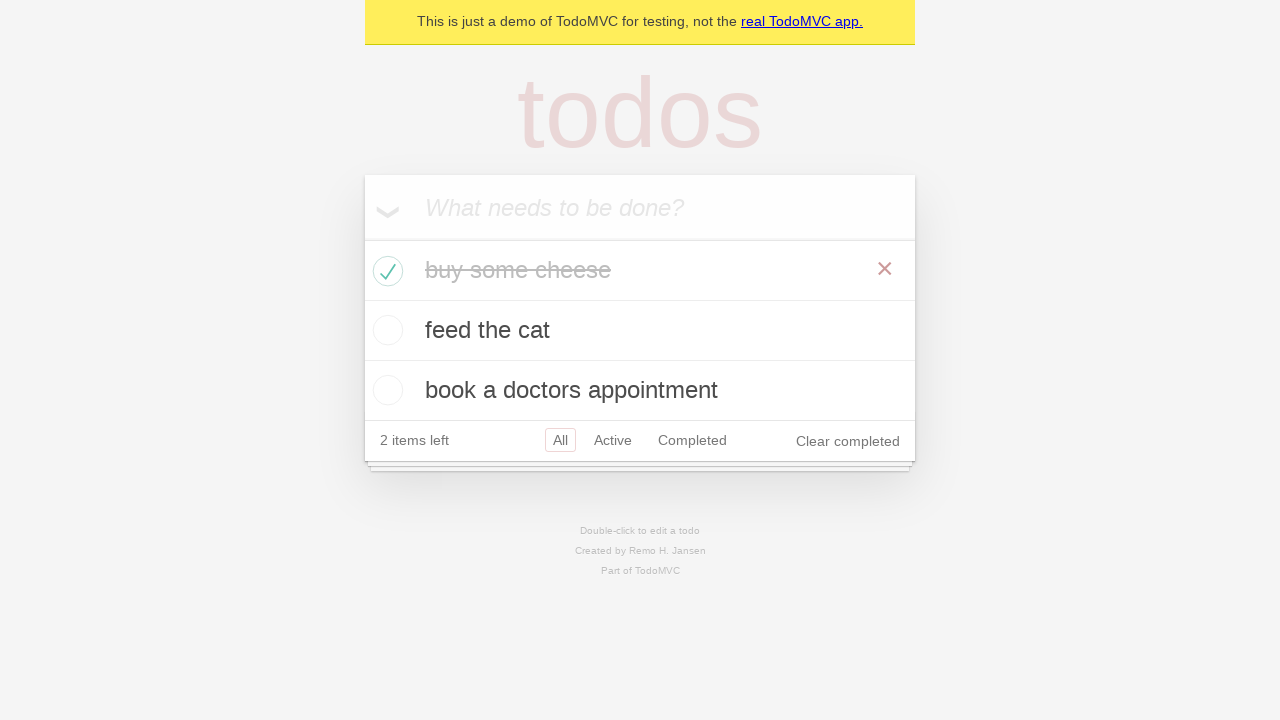

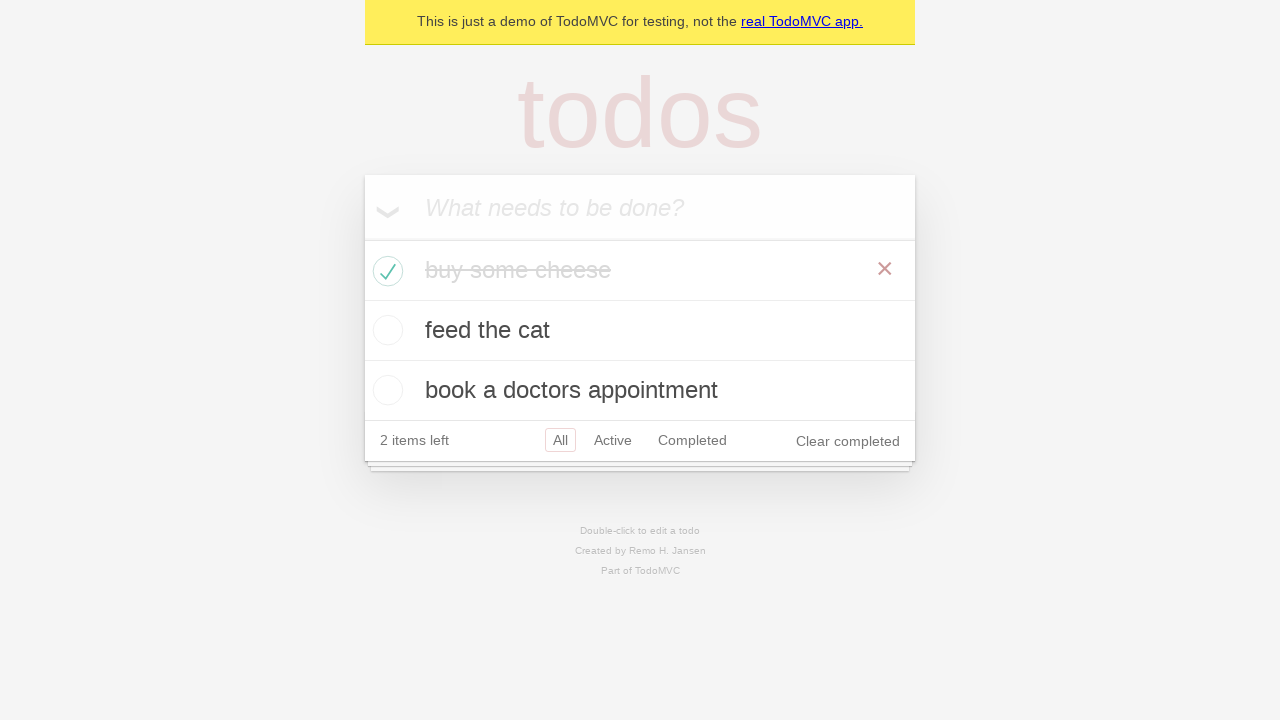